Tests adding a new employee in an employee manager application by clicking the add employee button, selecting the new employee entry, and filling in the name, phone, and title fields.

Starting URL: https://devmountain-qa.github.io/employee-manager/1.2_Version/index.html

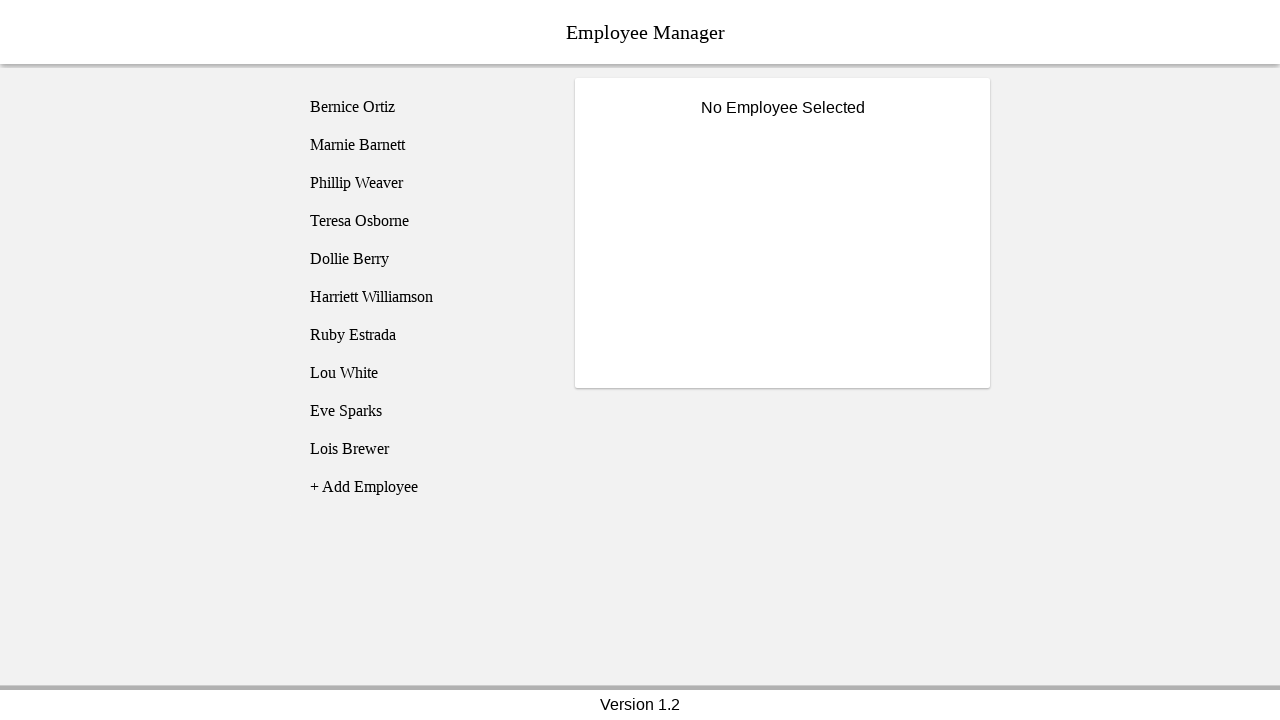

Page header loaded
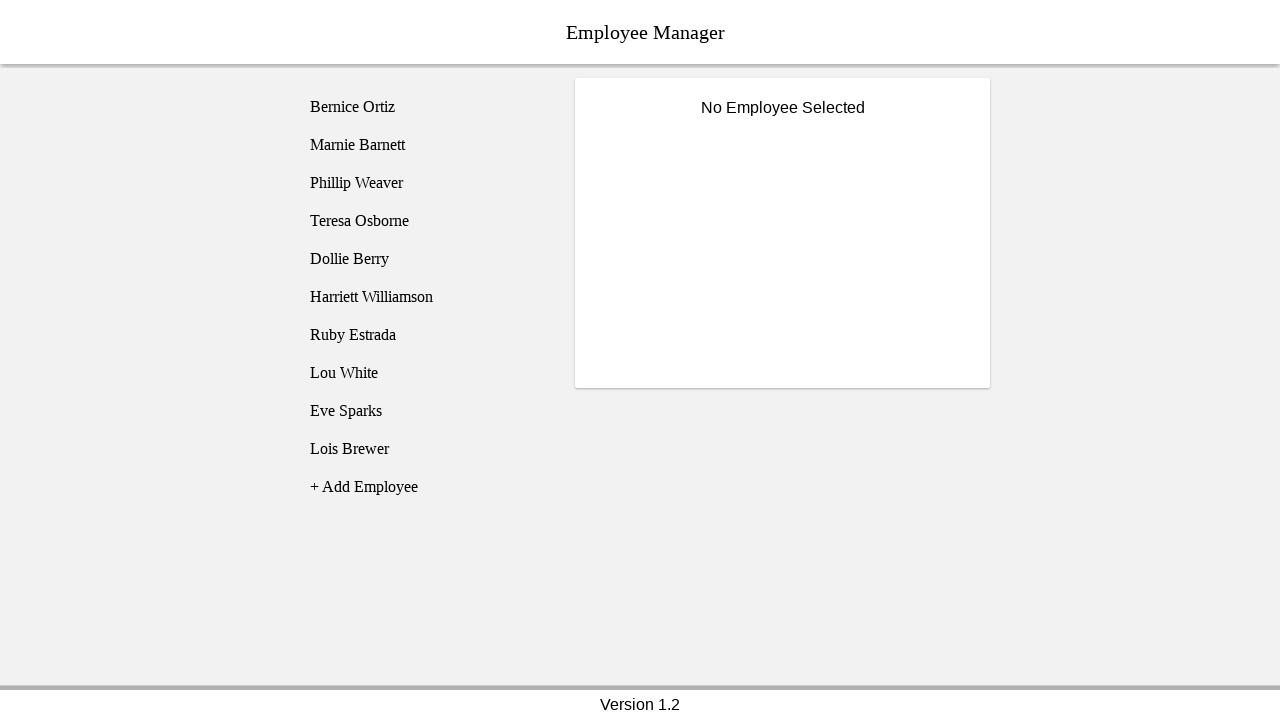

Clicked add employee button at (425, 487) on [name='addEmployee']
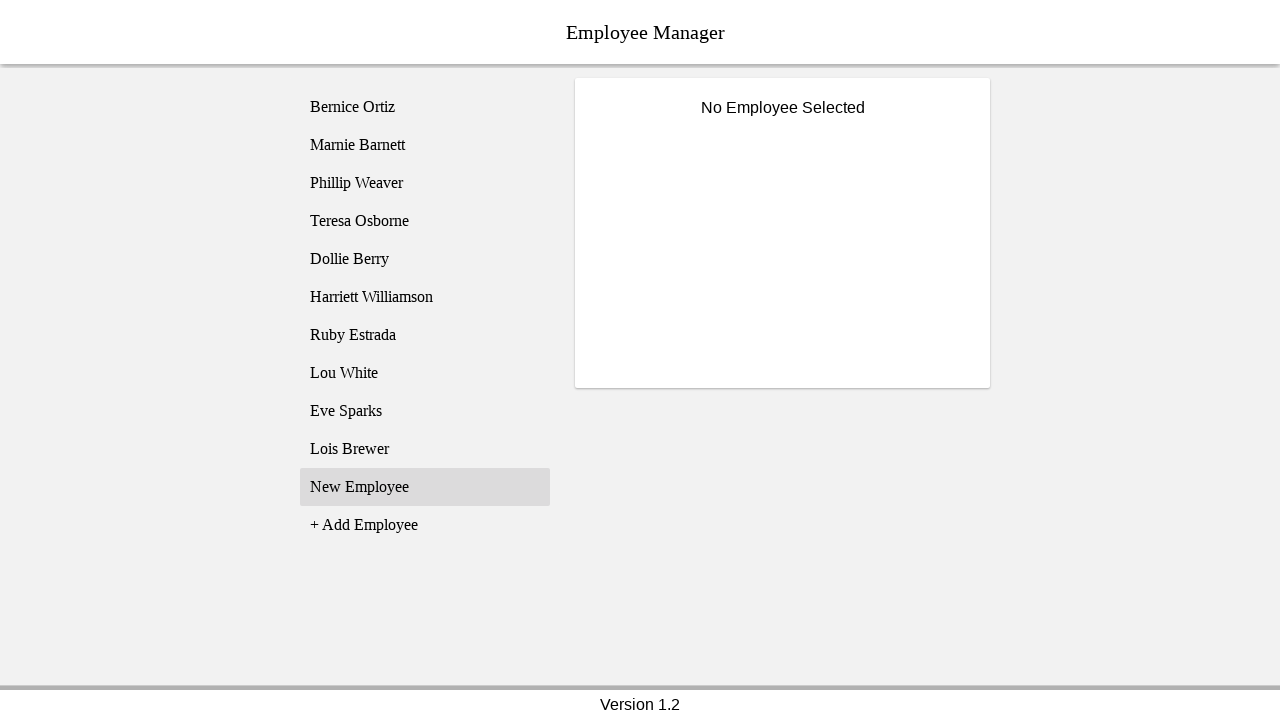

Selected new employee entry (employee11) at (425, 487) on [name='employee11']
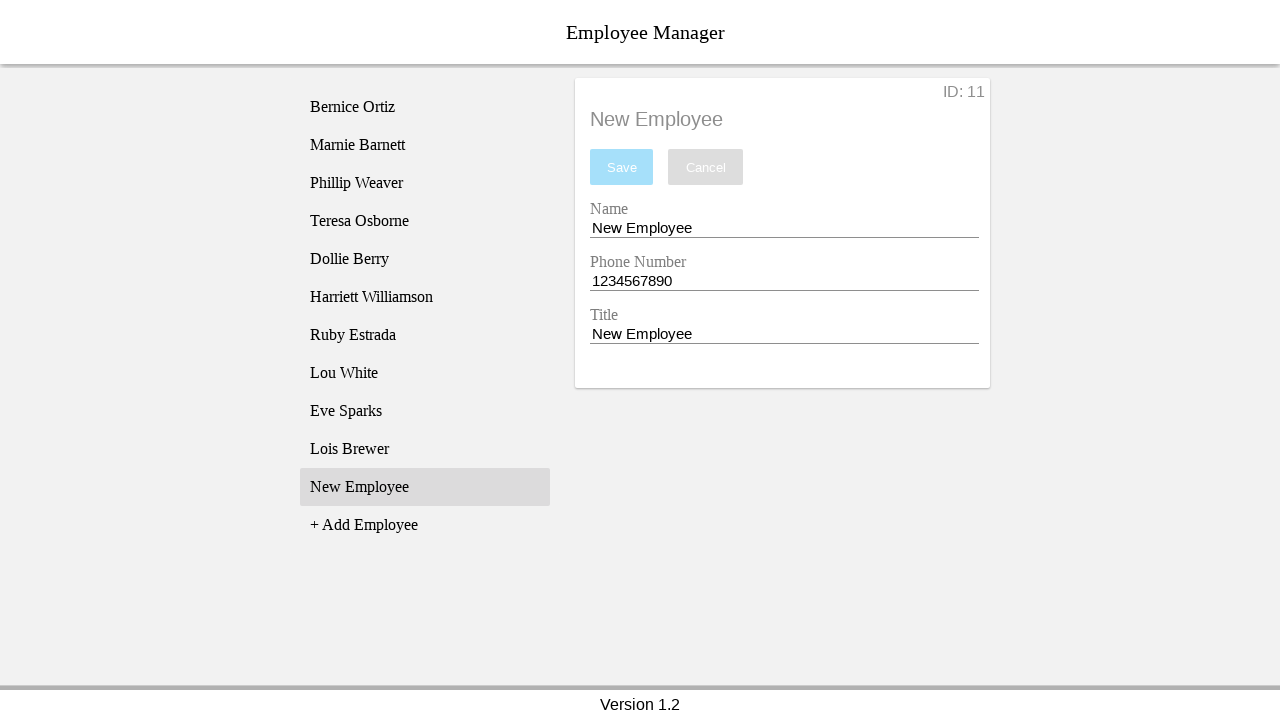

Clicked name entry field at (784, 228) on [name='nameEntry']
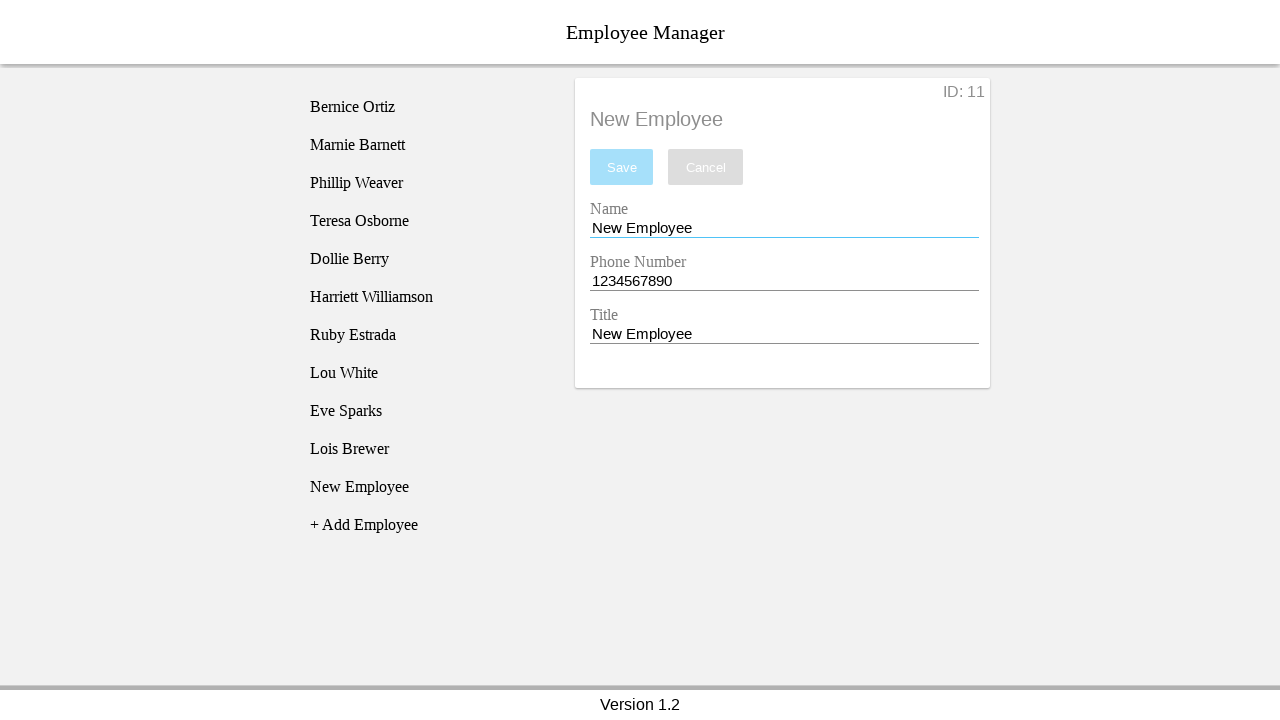

Cleared name entry field on [name='nameEntry']
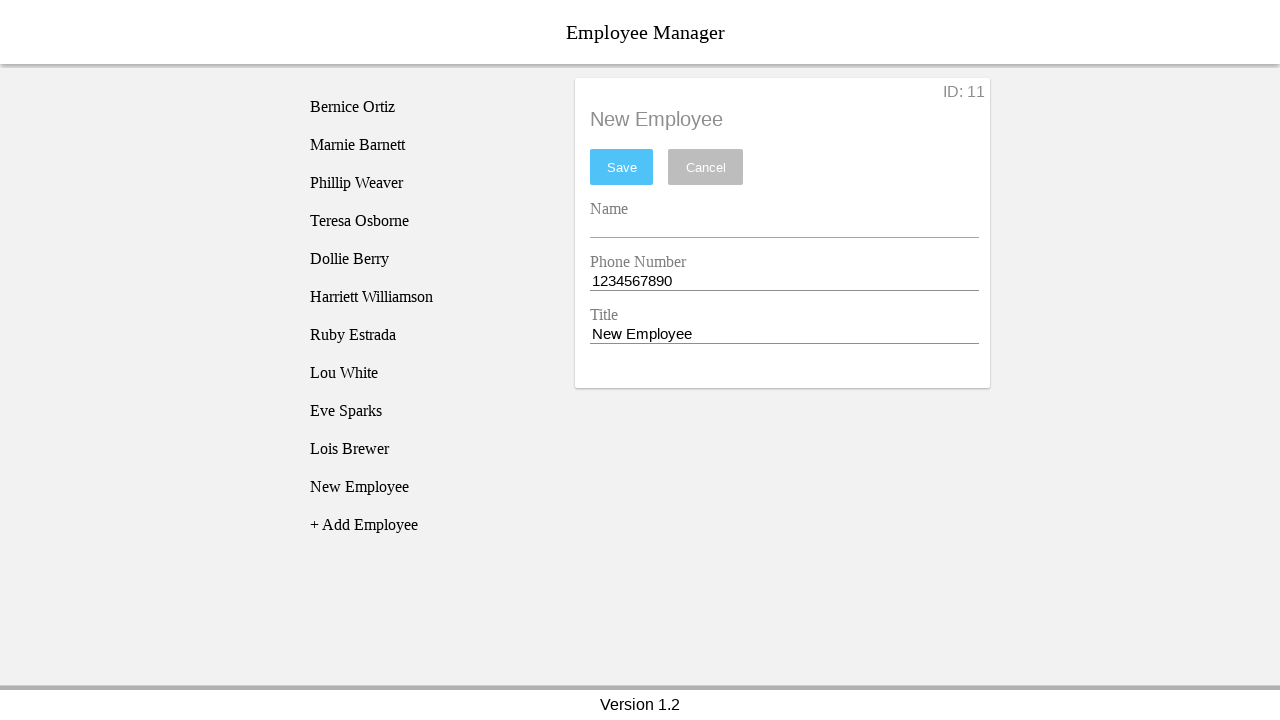

Filled name field with 'John Dutton' on [name='nameEntry']
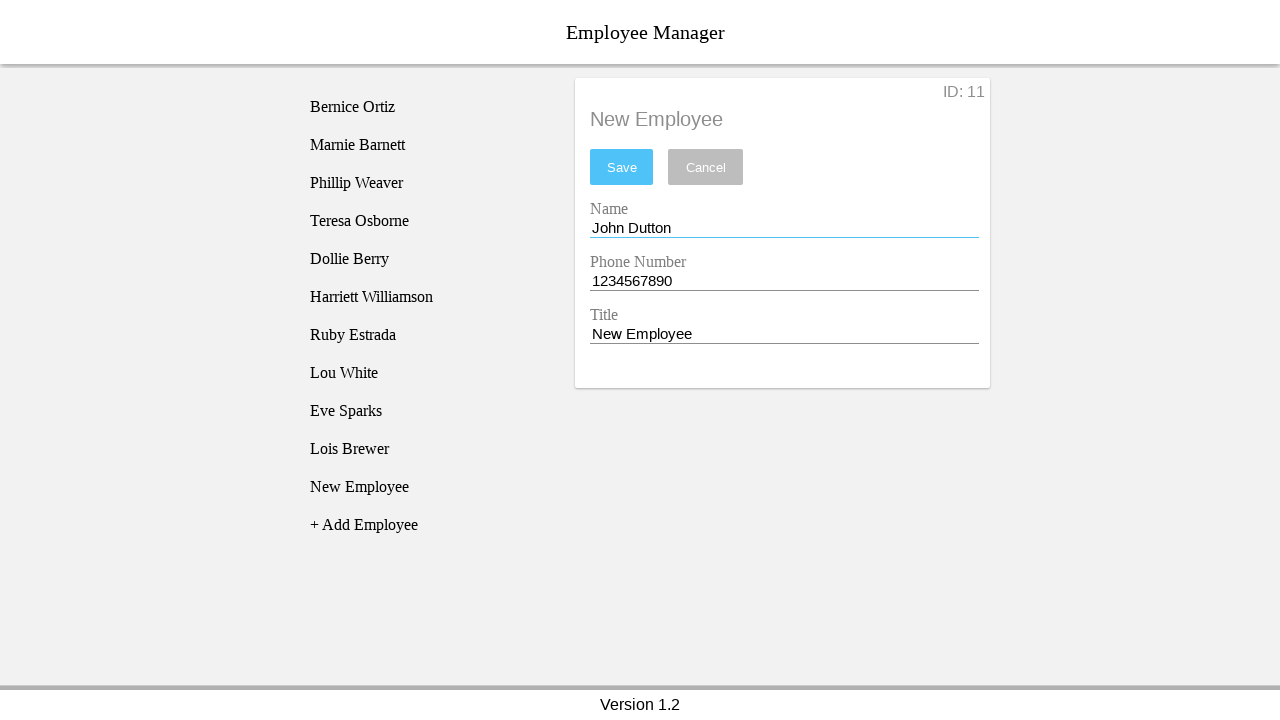

Clicked phone entry field at (784, 281) on [name='phoneEntry']
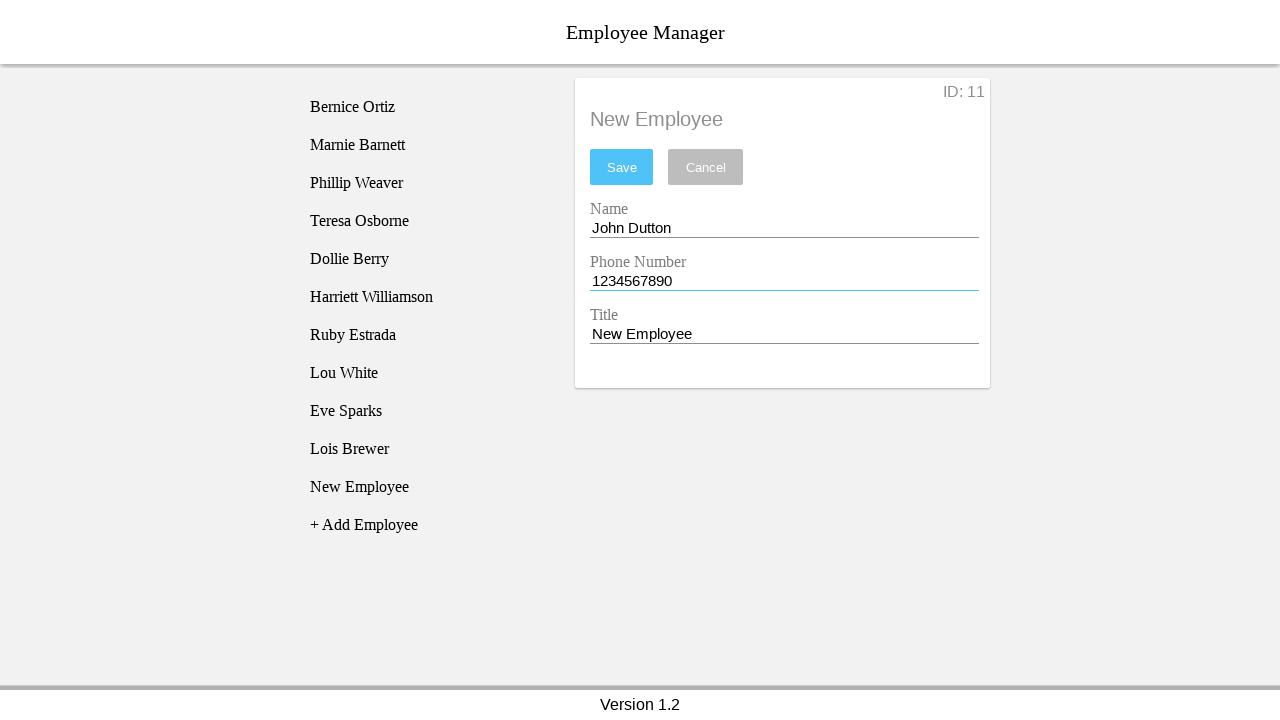

Cleared phone entry field on [name='phoneEntry']
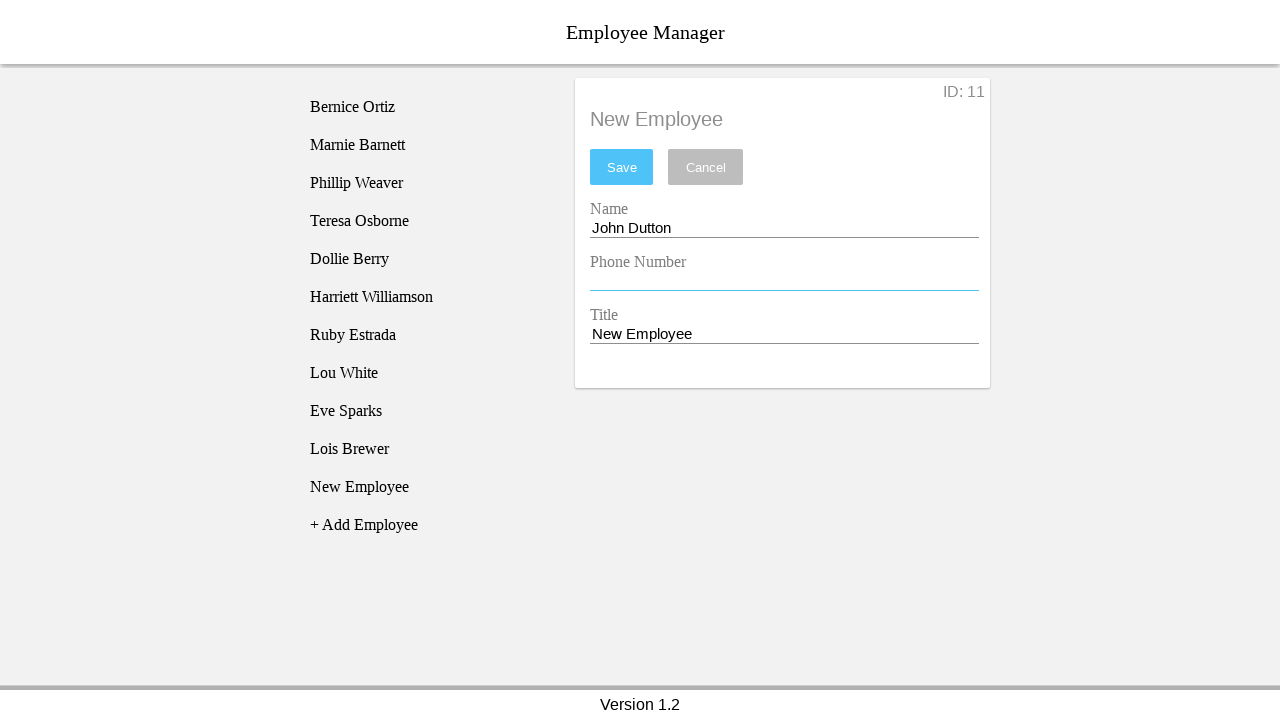

Filled phone field with '1234567891' on [name='phoneEntry']
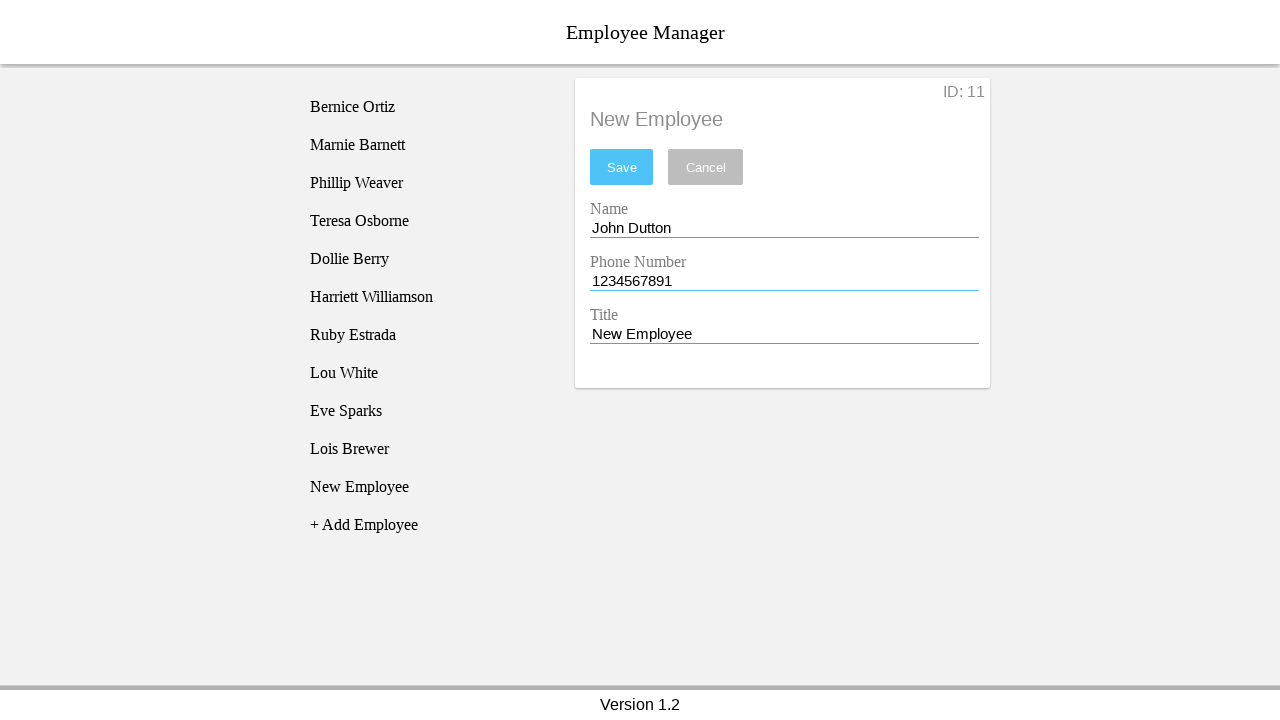

Clicked title entry field at (784, 334) on [name='titleEntry']
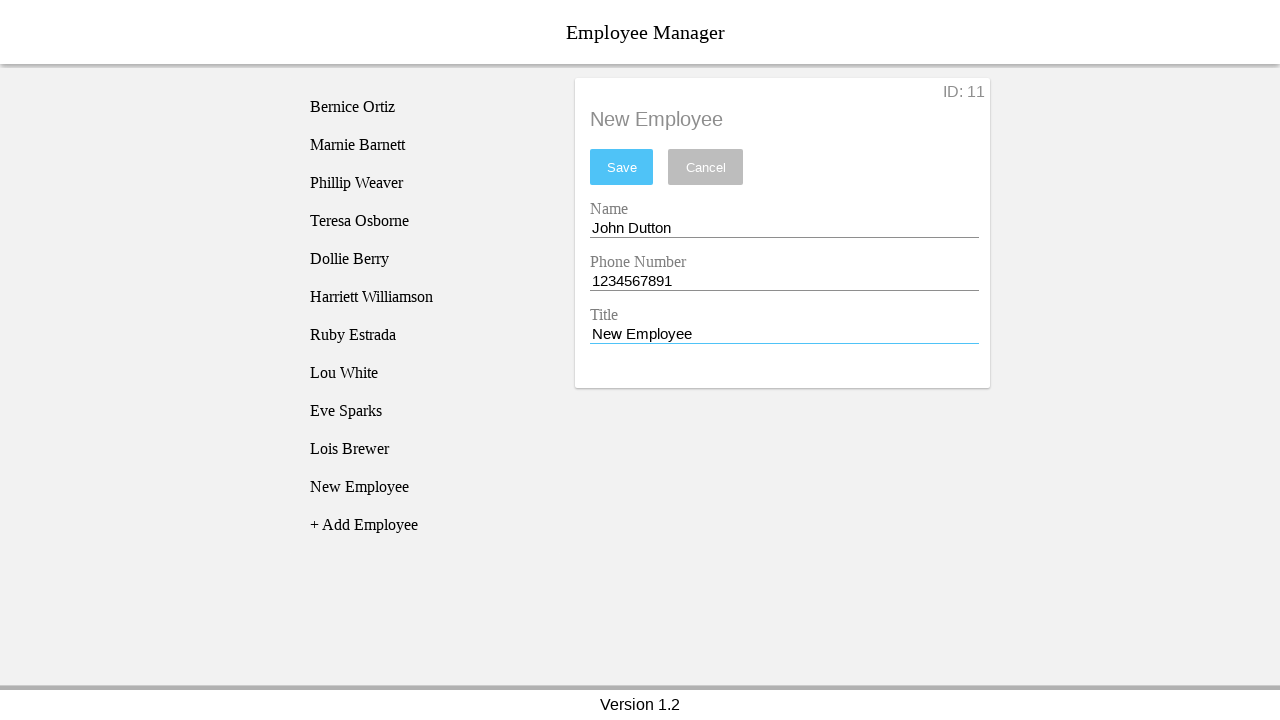

Cleared title entry field on [name='titleEntry']
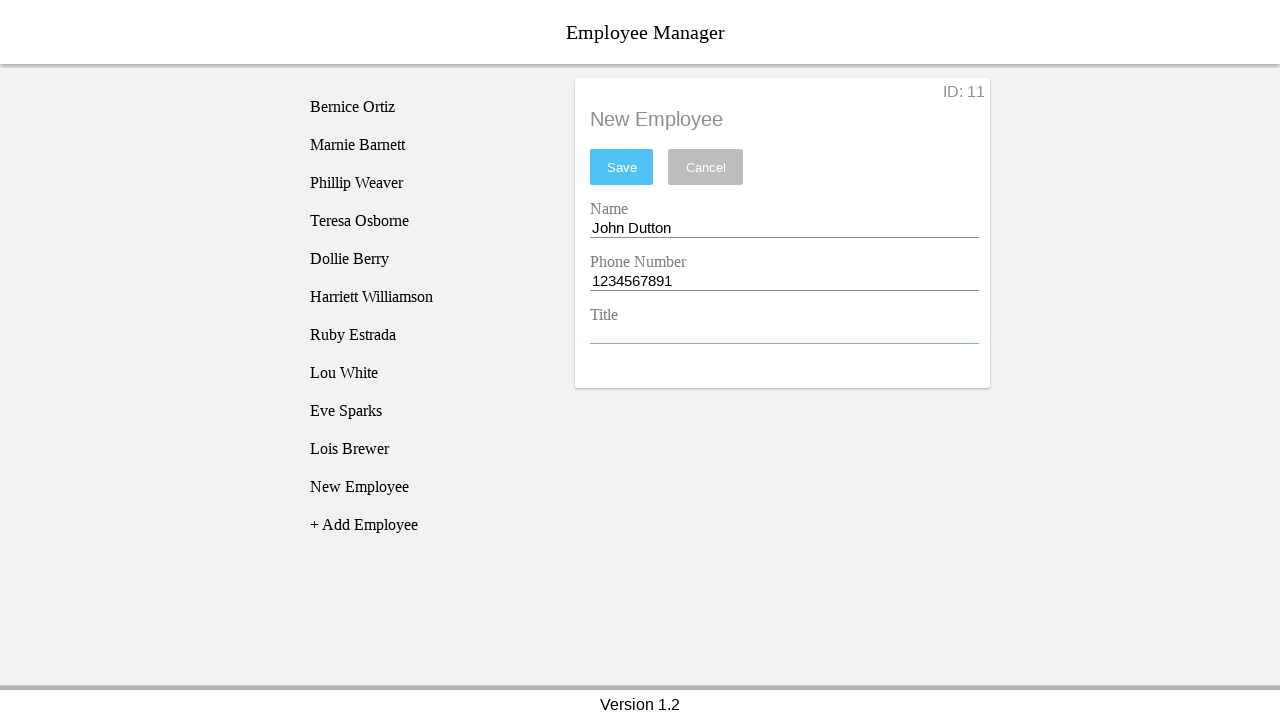

Filled title field with 'COO' on [name='titleEntry']
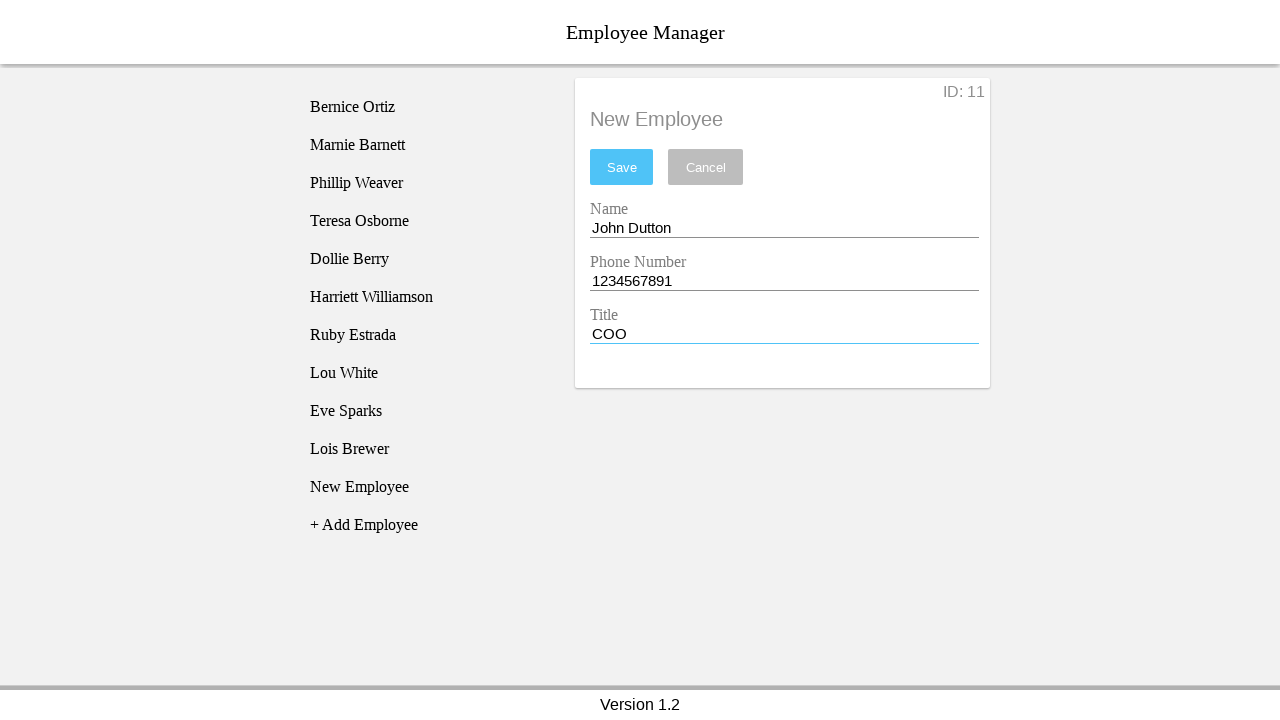

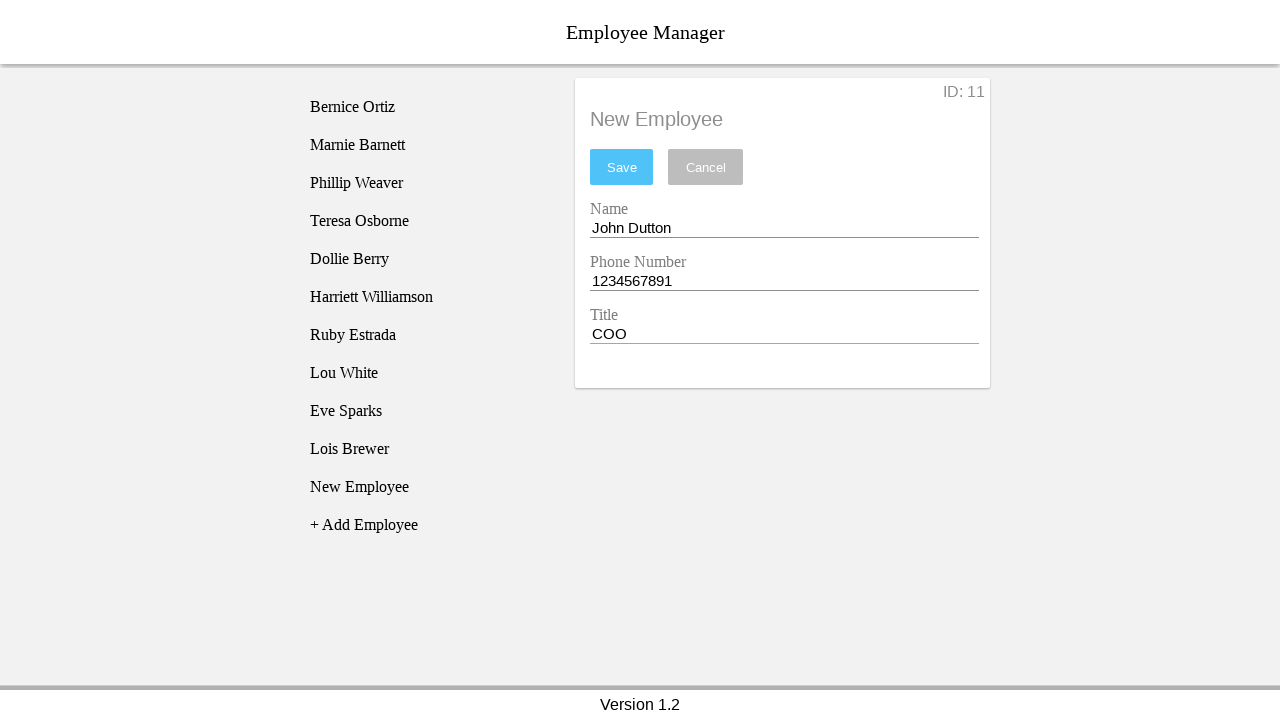